Tests a slow calculator application by setting a delay, performing a calculation (7+8), and verifying the result equals 15

Starting URL: https://bonigarcia.dev/selenium-webdriver-java/slow-calculator.html

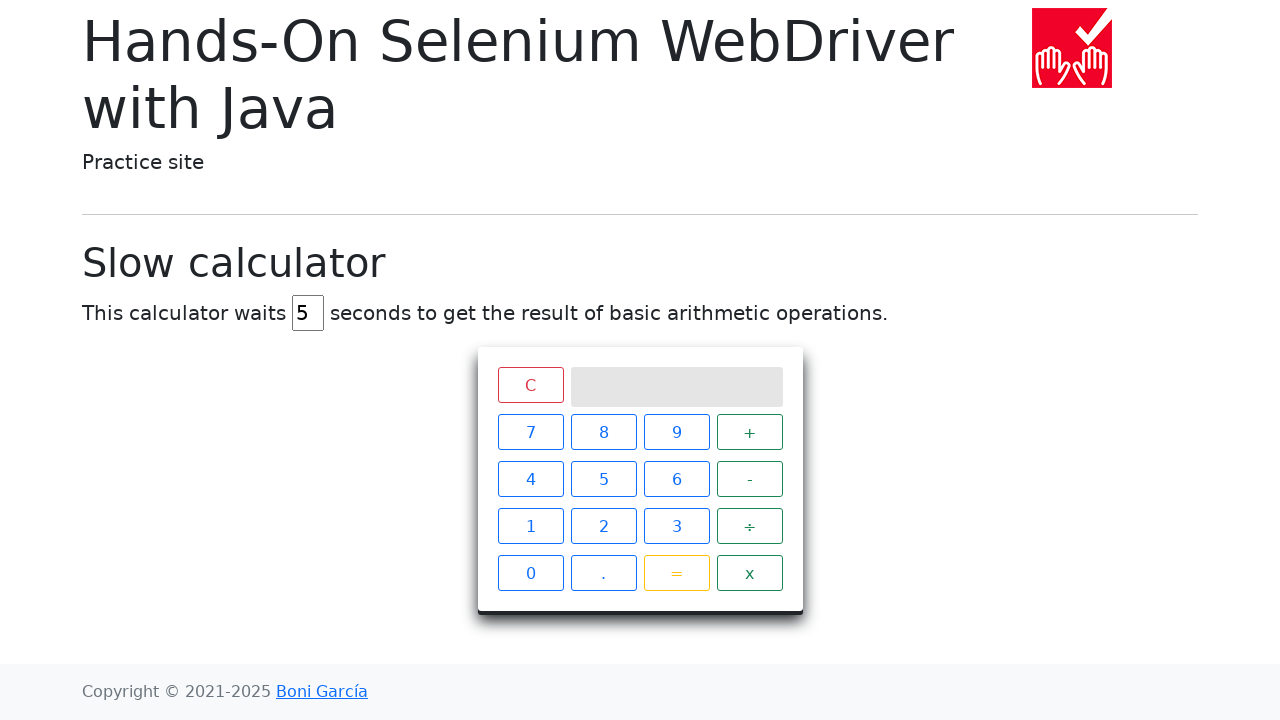

Navigated to slow calculator application
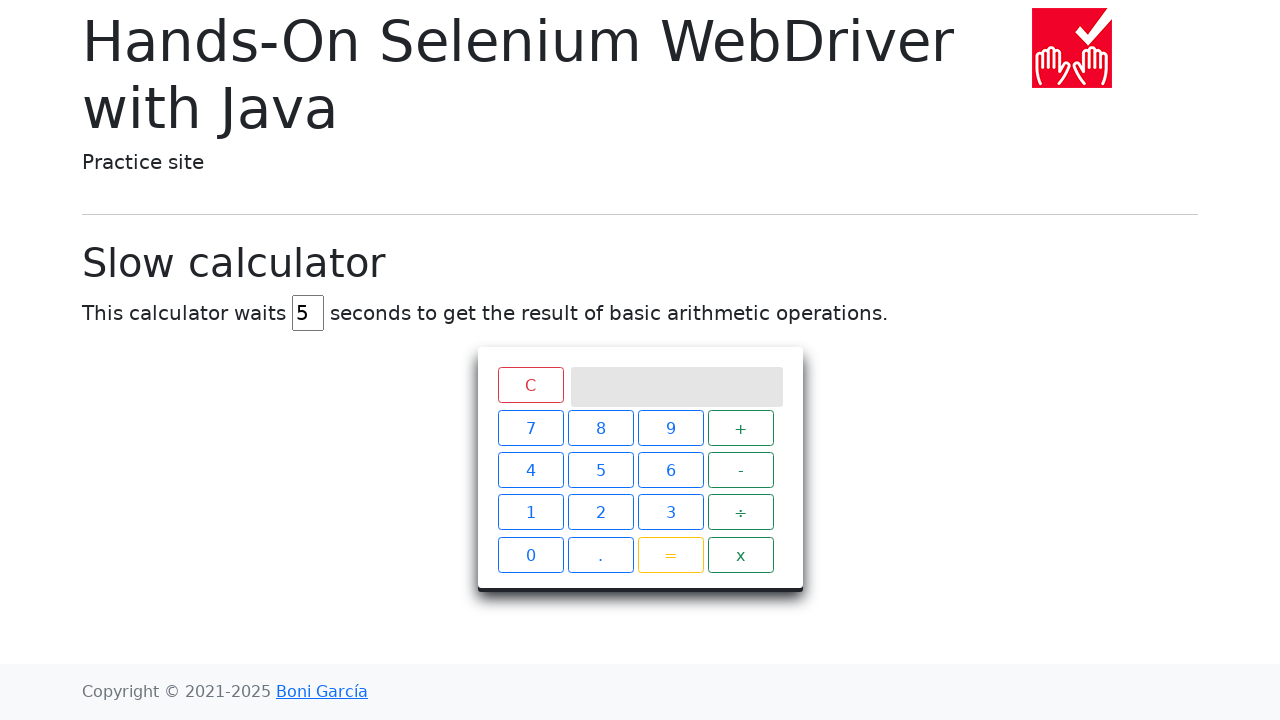

Cleared the delay input field on #delay
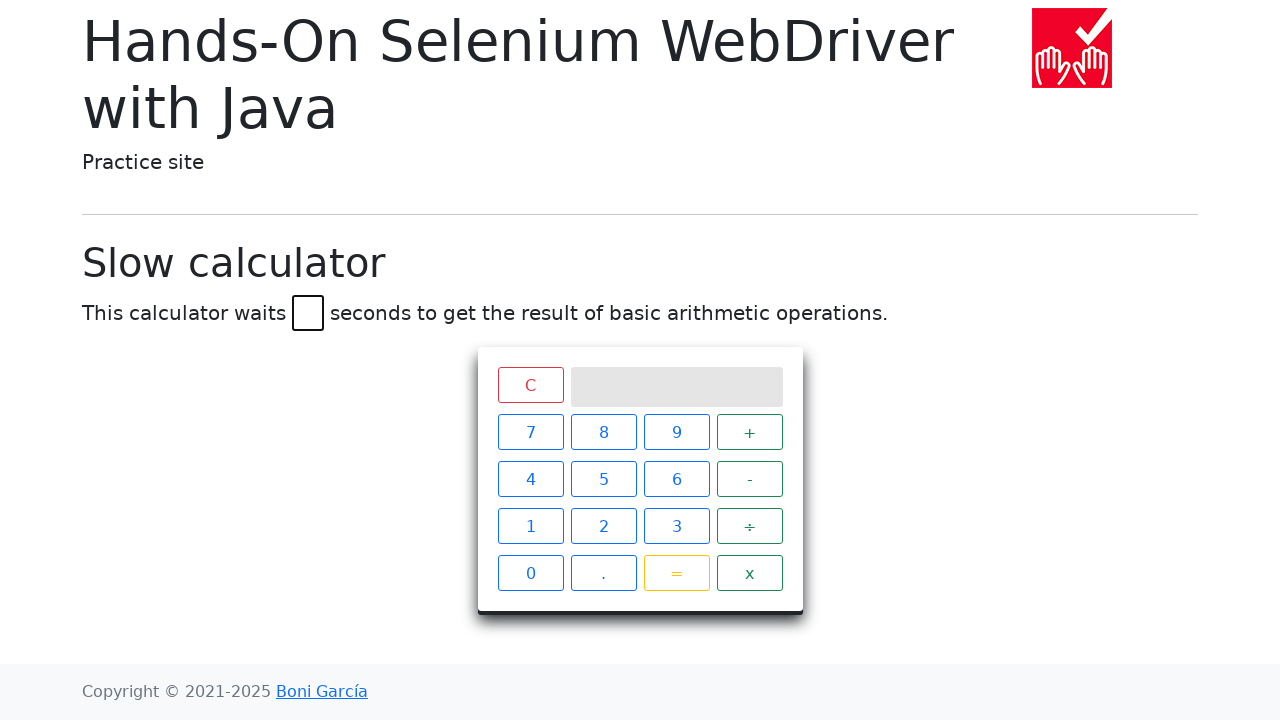

Set delay to 45 seconds on #delay
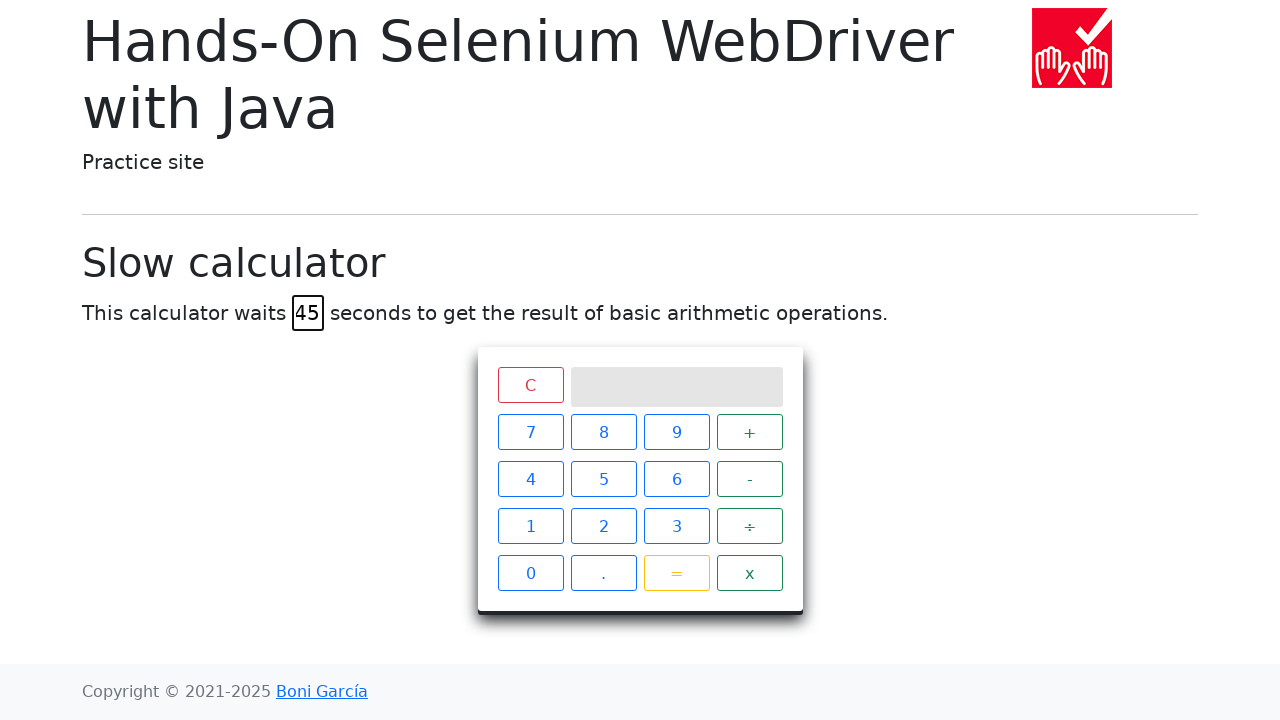

Clicked number 7 at (530, 432) on xpath=//span[text()="7"]
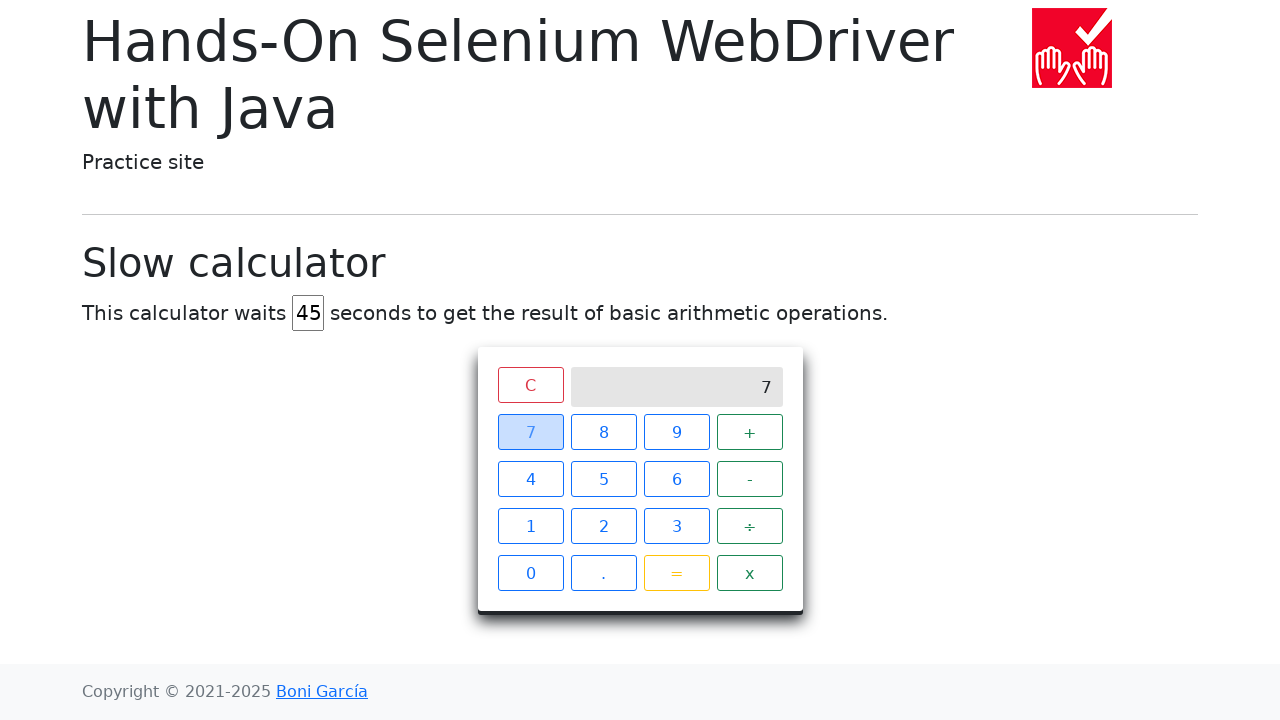

Clicked plus operator at (750, 432) on xpath=//span[text()="+"]
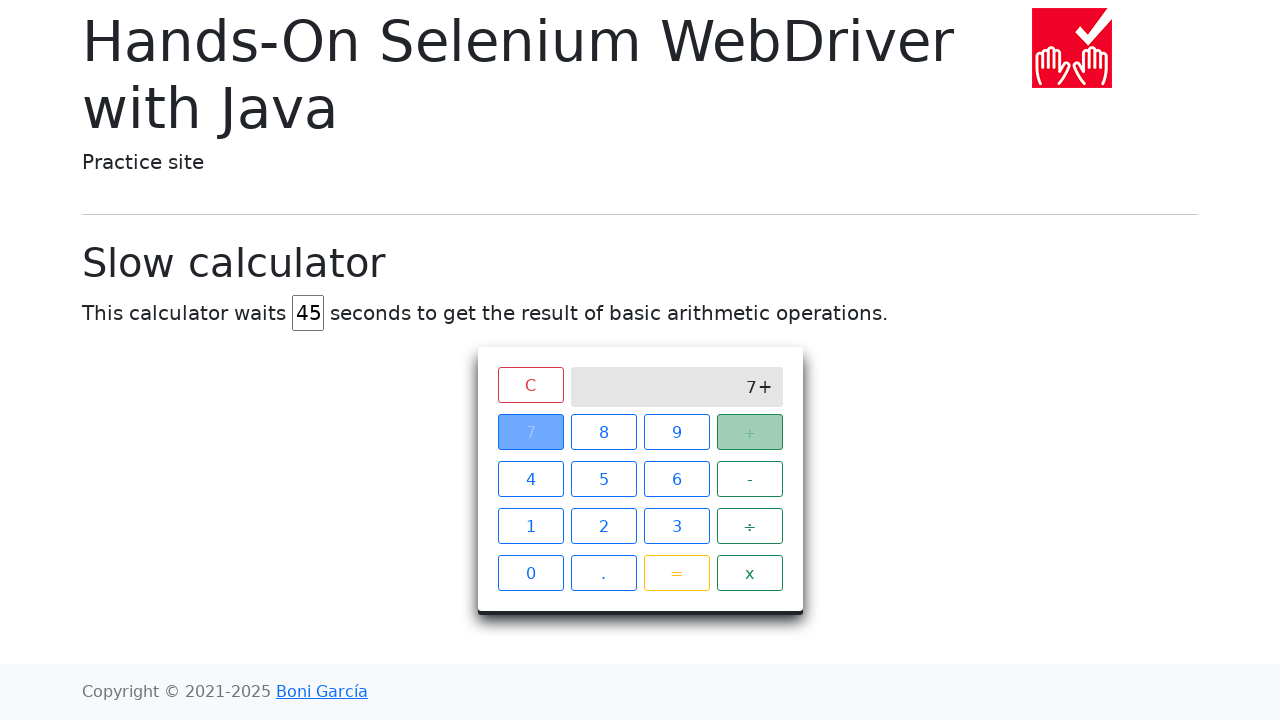

Clicked number 8 at (604, 432) on xpath=//span[text()="8"]
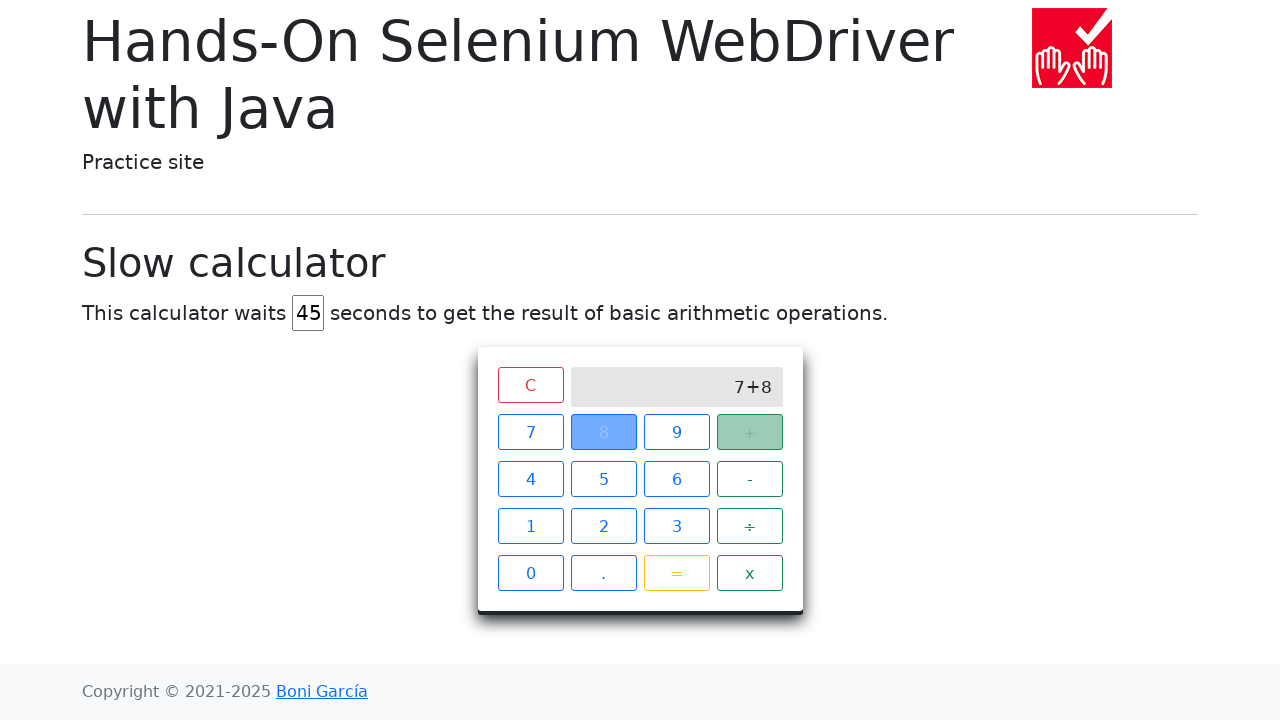

Clicked equals button to calculate 7+8 at (676, 573) on xpath=//span[text()="="]
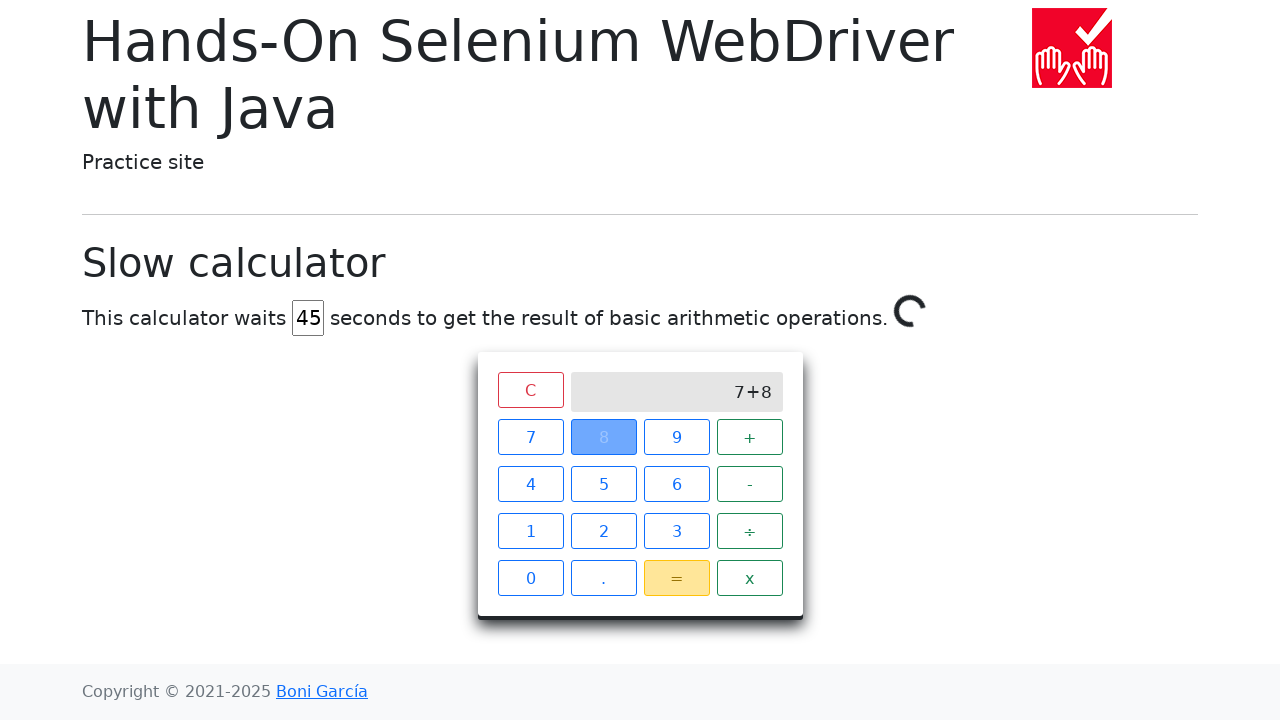

Result '15' appeared after 45 second delay
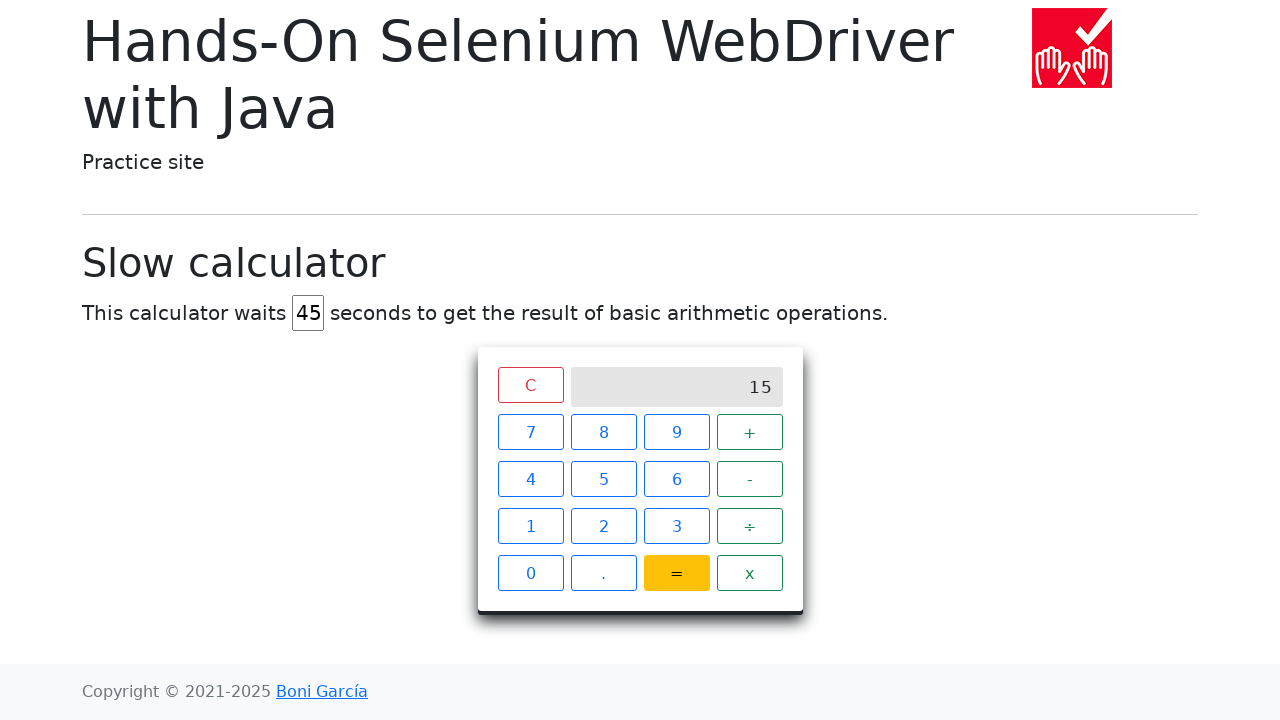

Retrieved result text from calculator display
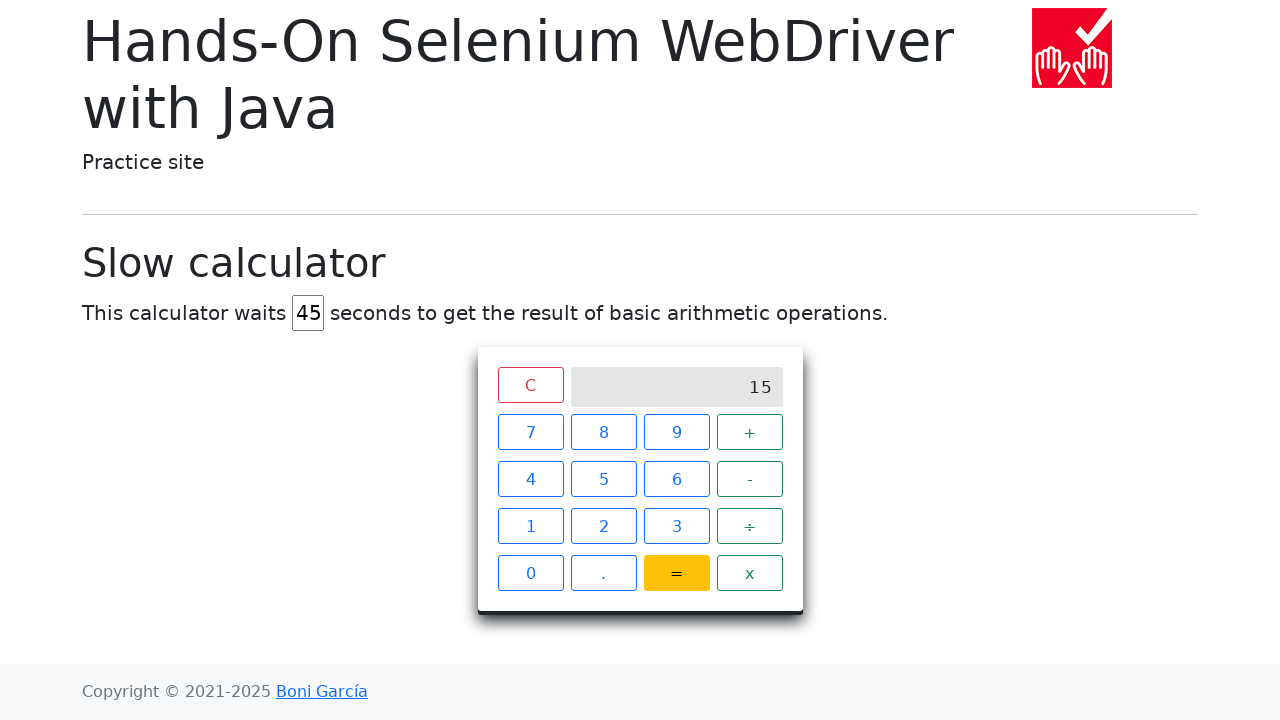

Verified result equals 15 as expected
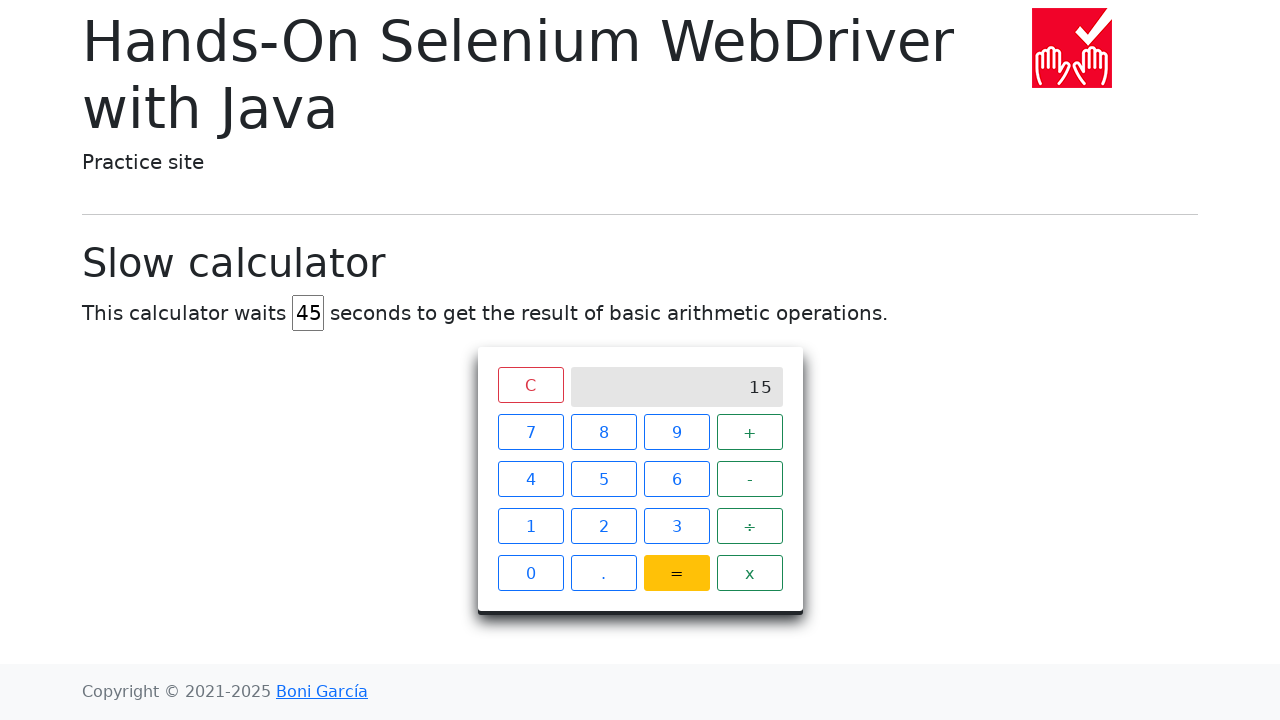

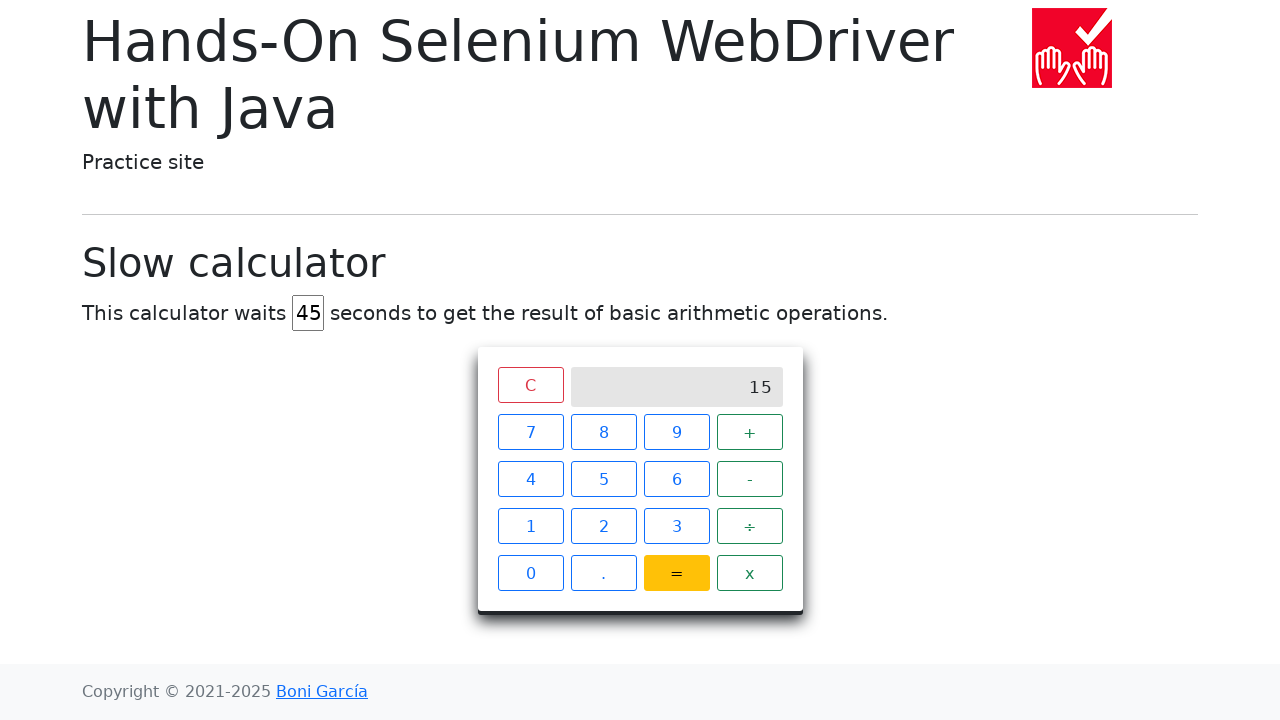